Tests the Healthcare Page by navigating via Solutions menu, verifying banner video, headers, use cases (Nursing, Surgical Sciences, Pharmaceutical Training & Research), and Schedule a Call button navigation.

Starting URL: https://dev.imaginxavr.com/imaginx/

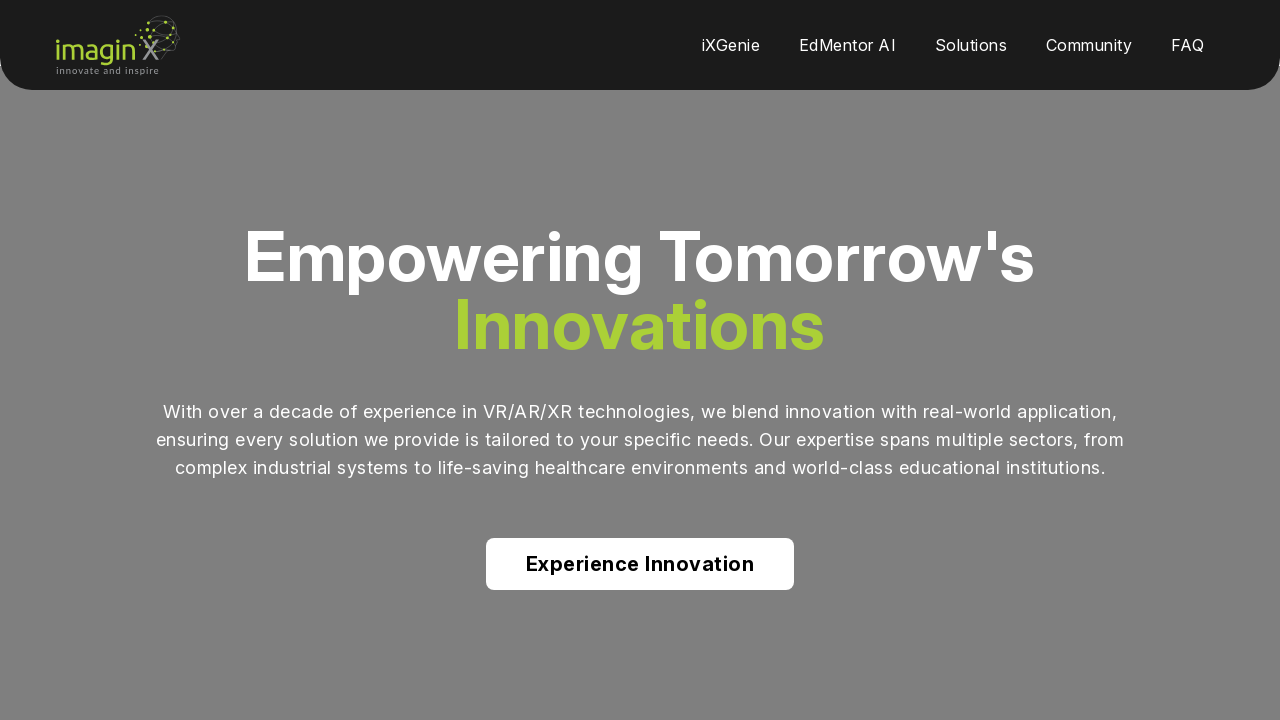

Page loaded successfully
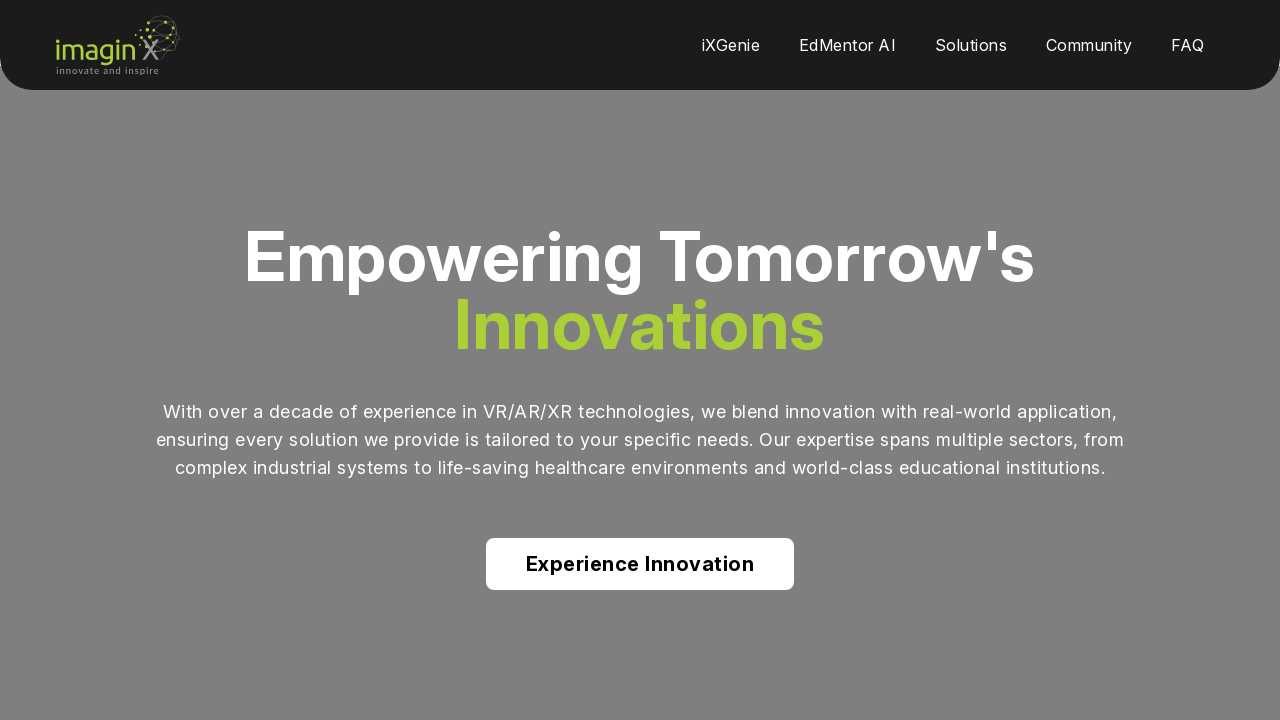

Hovered over Solutions menu at (971, 45) on xpath=(//a[normalize-space()='Solutions'])[1]
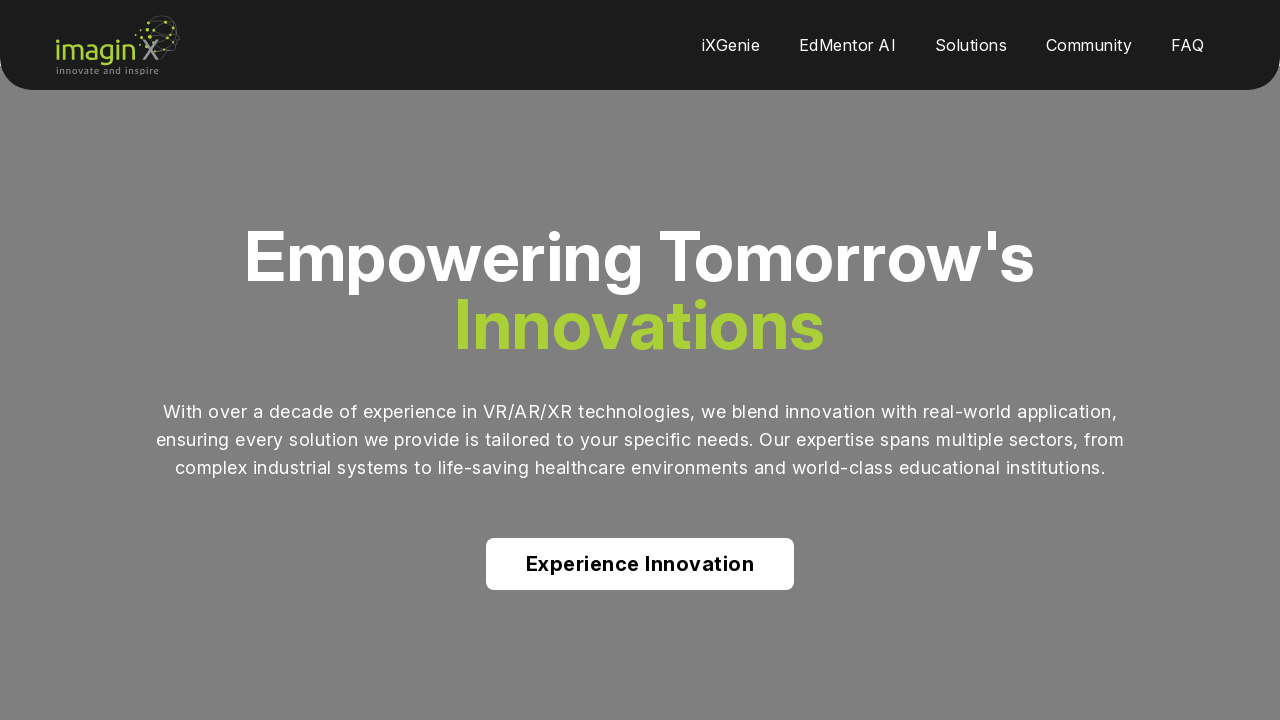

Waited 500ms for menu animation
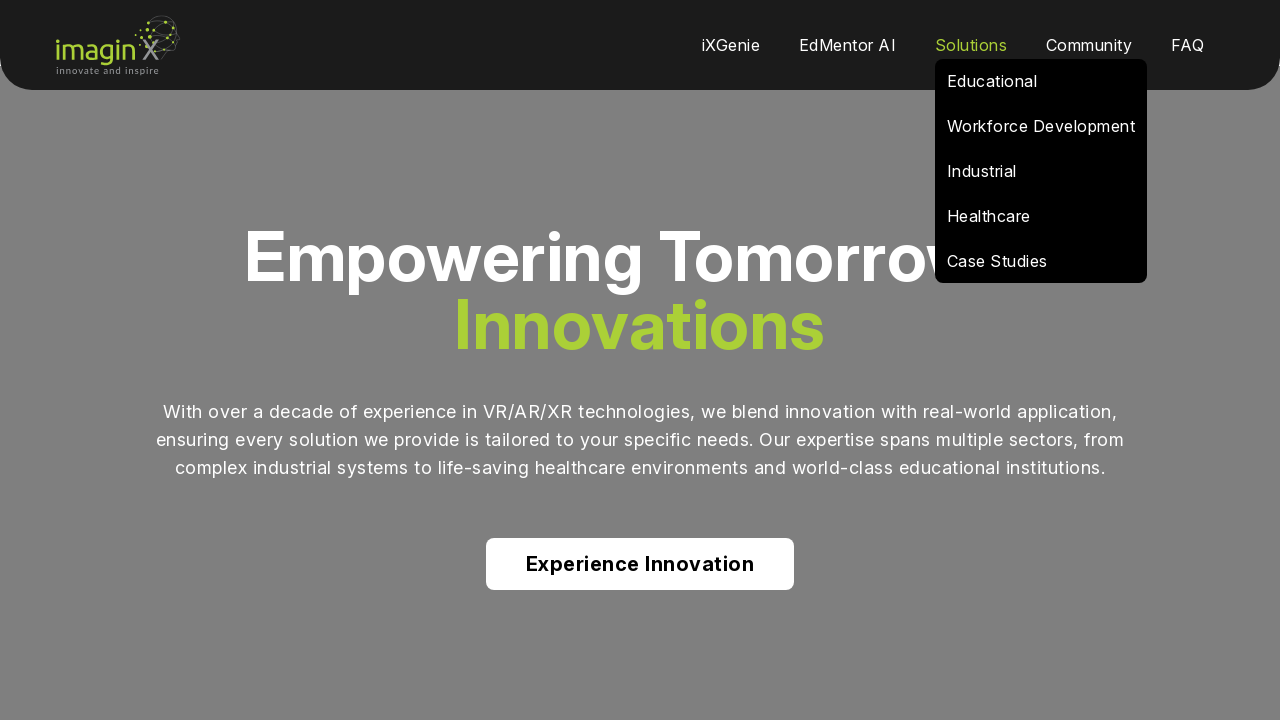

Hovered over Healthcare link in Solutions menu at (989, 216) on xpath=(//a[normalize-space()='Healthcare'])[1]
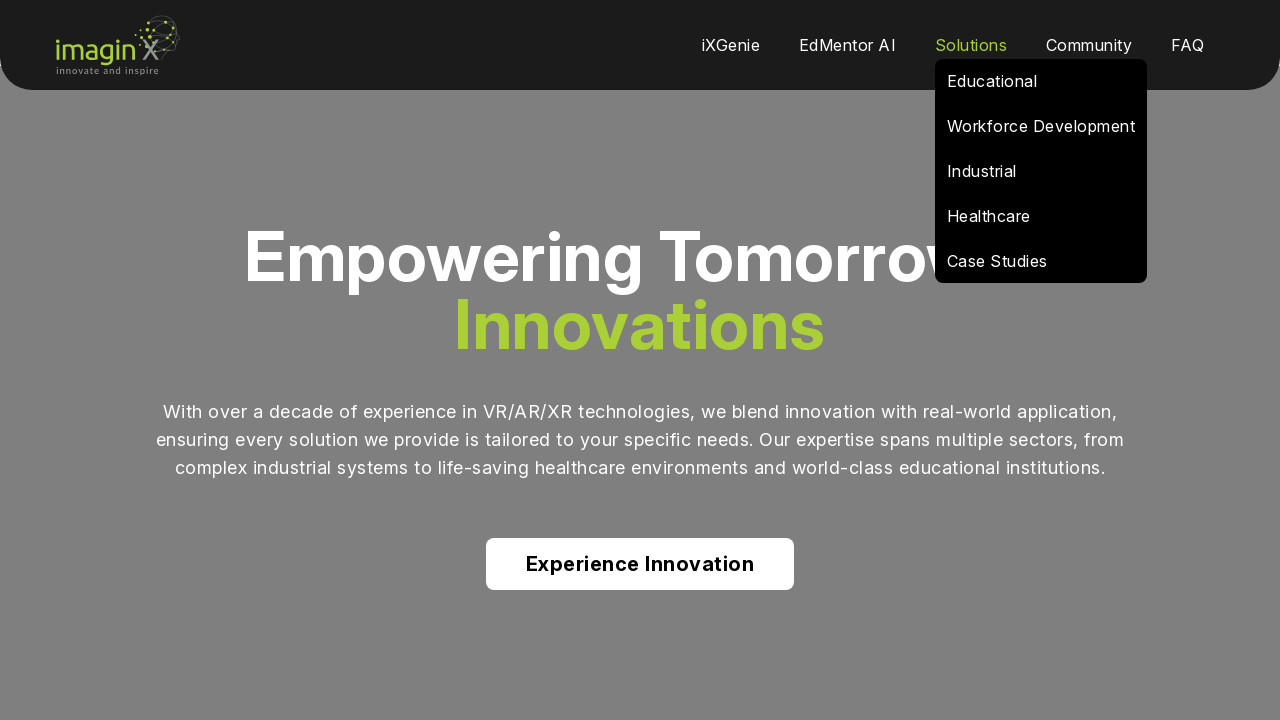

Waited 500ms for Healthcare link to be ready
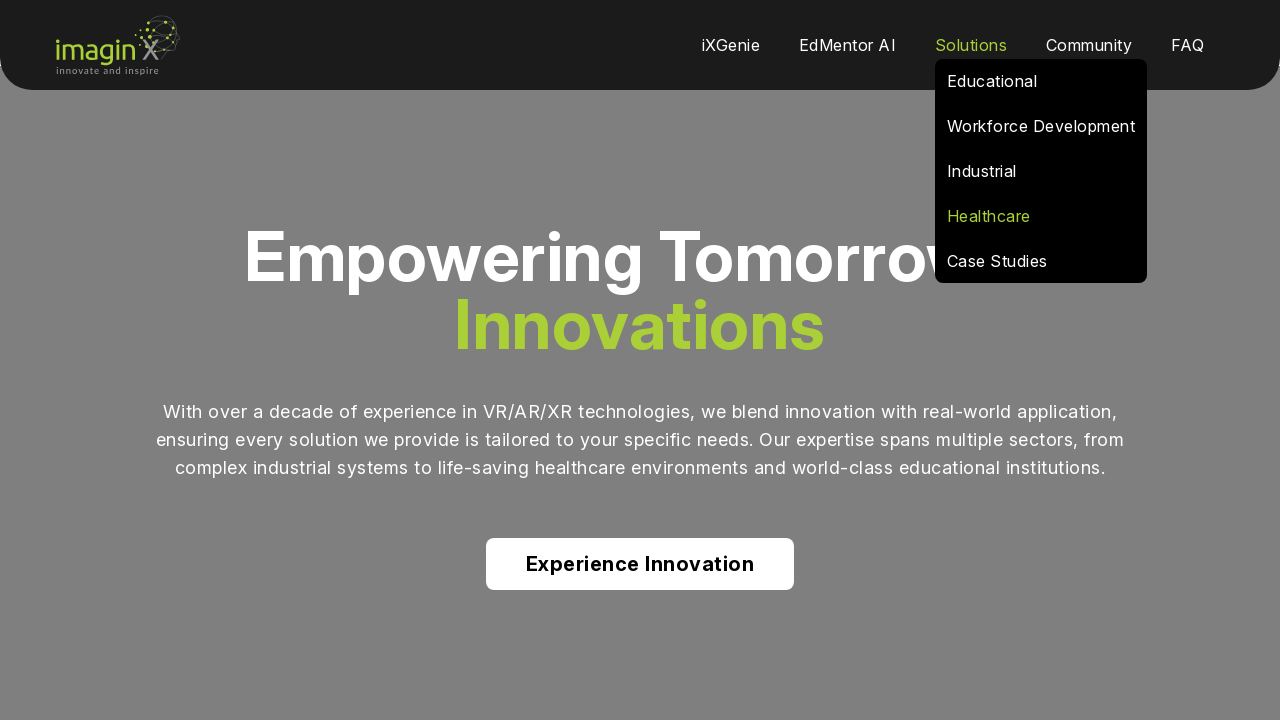

Clicked Healthcare link to navigate to Healthcare page at (989, 216) on xpath=(//a[normalize-space()='Healthcare'])[1]
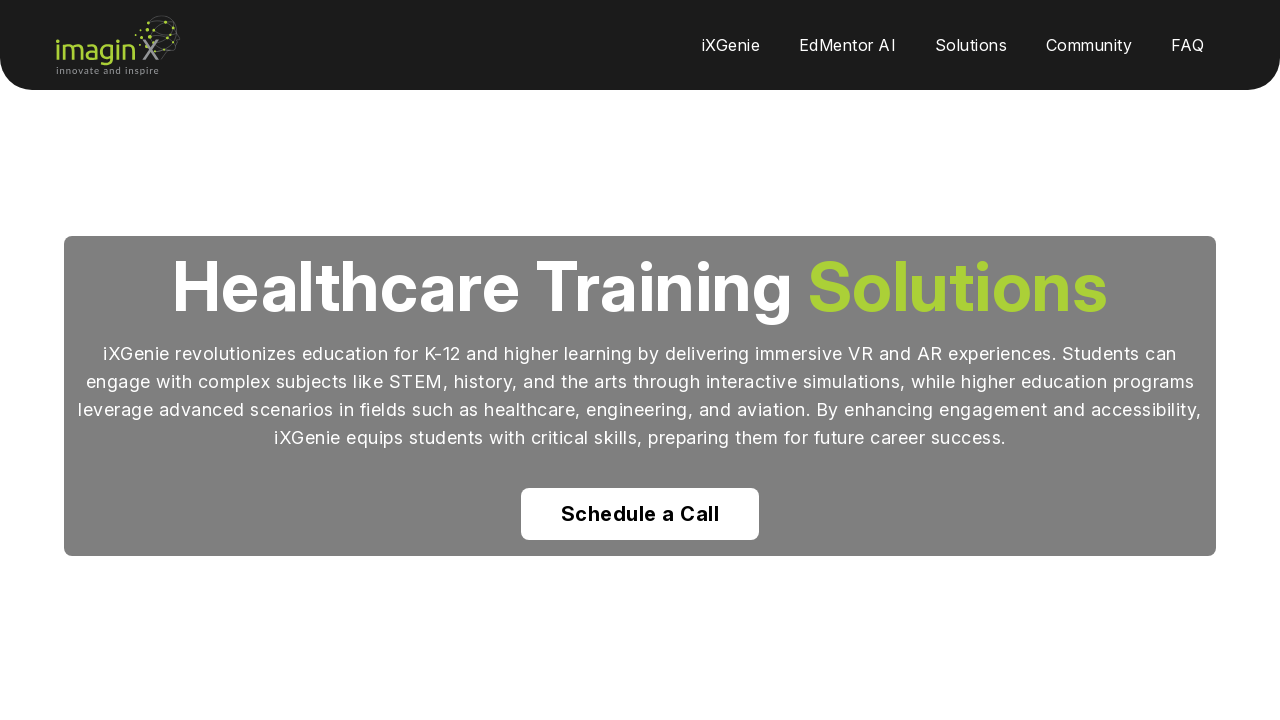

Healthcare page loaded successfully
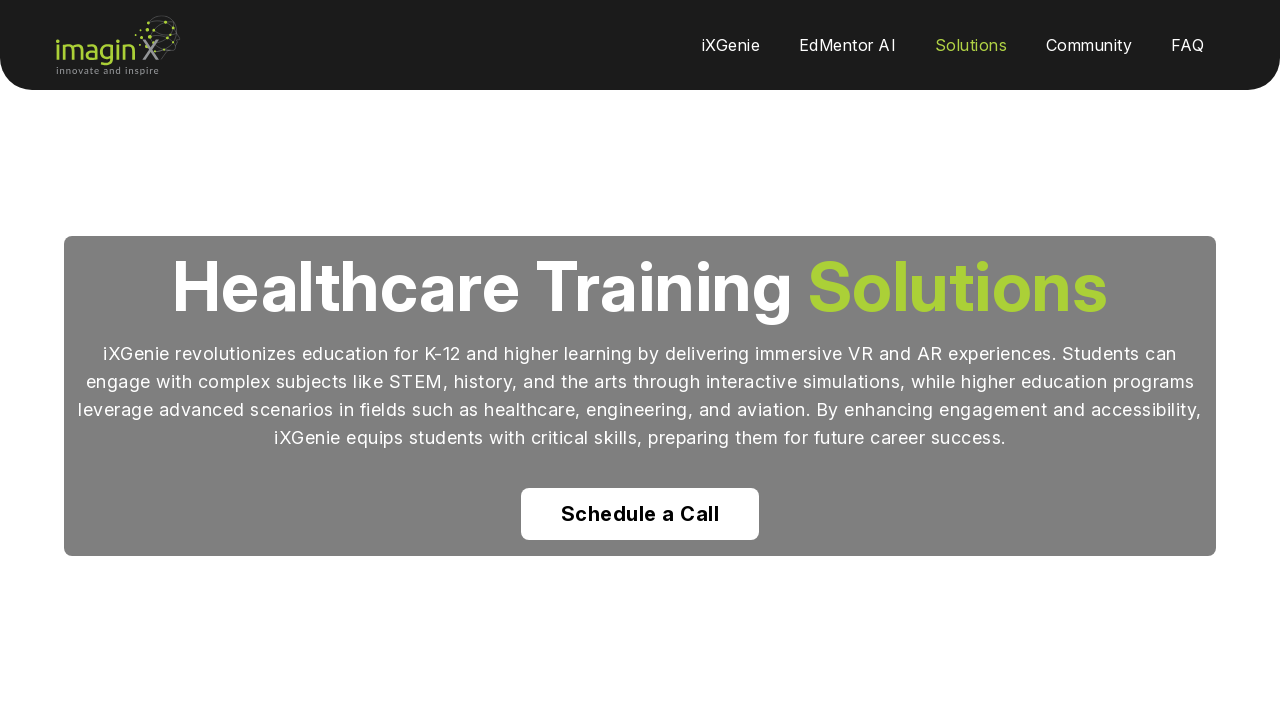

Waited 2000ms for page content to fully render
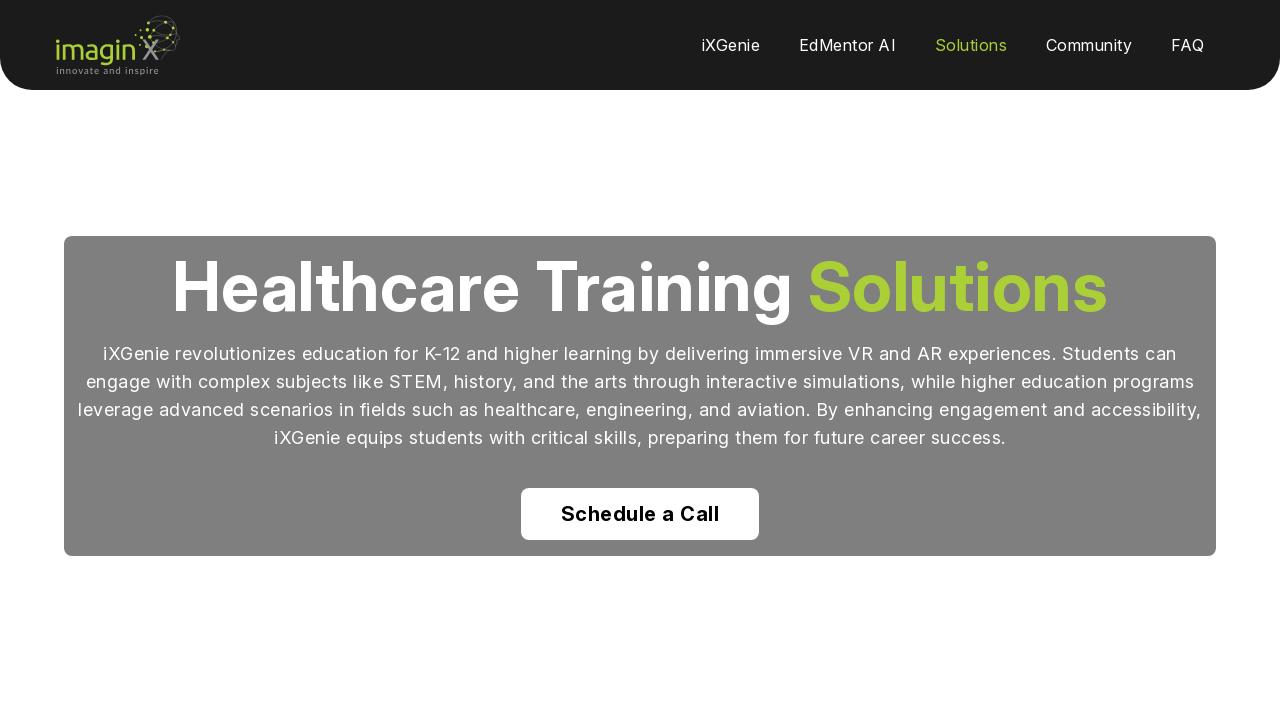

Scrolled to bottom of Healthcare page
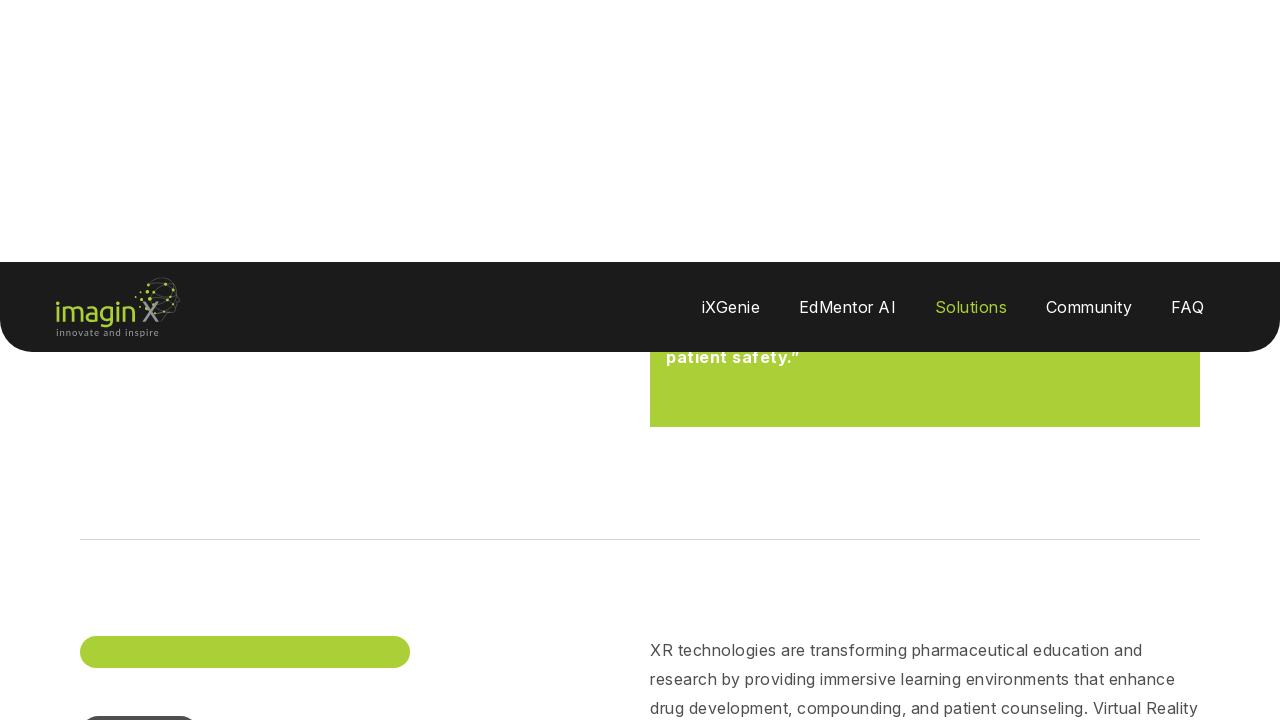

Waited 1000ms after scrolling to bottom
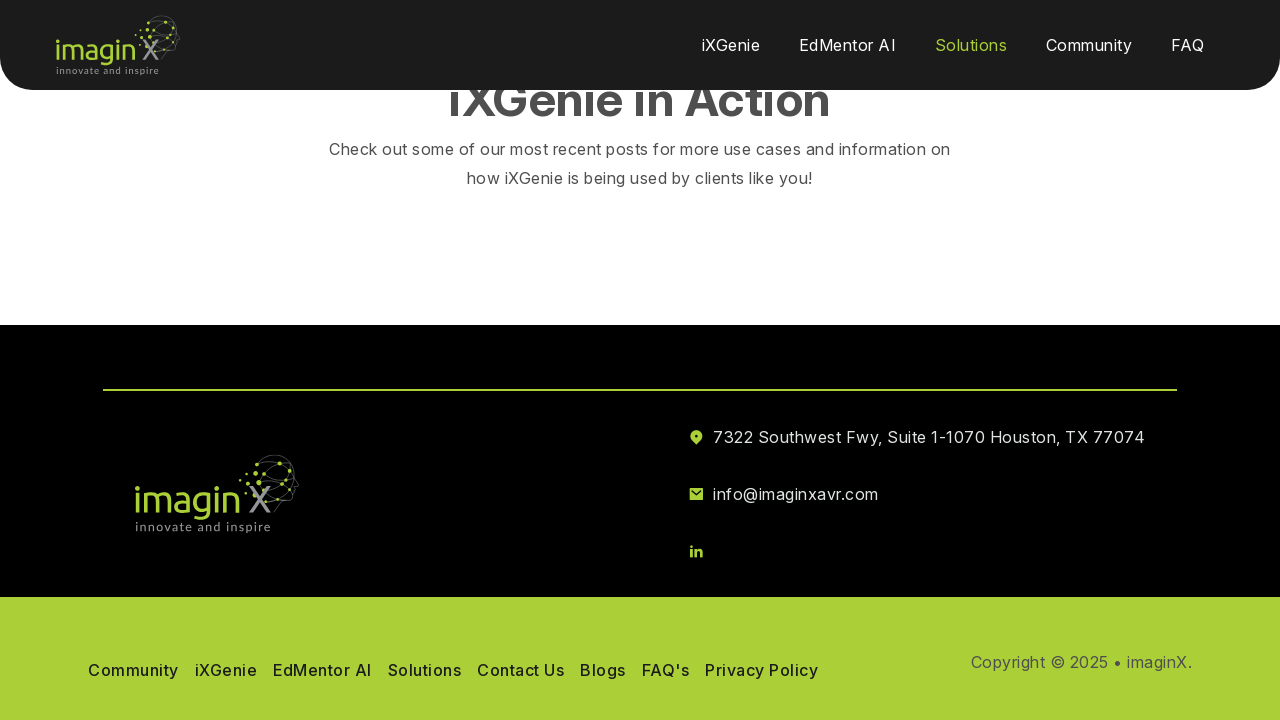

Scrolled back to top of Healthcare page
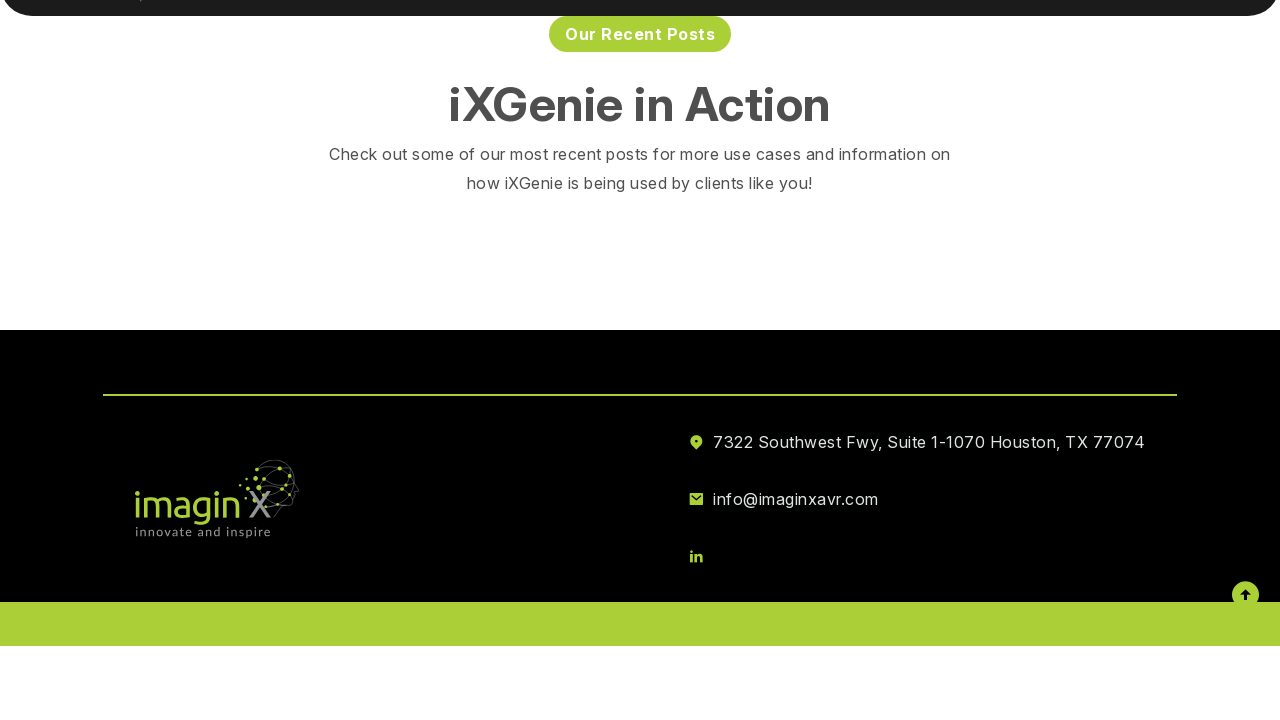

Waited 1000ms after scrolling to top
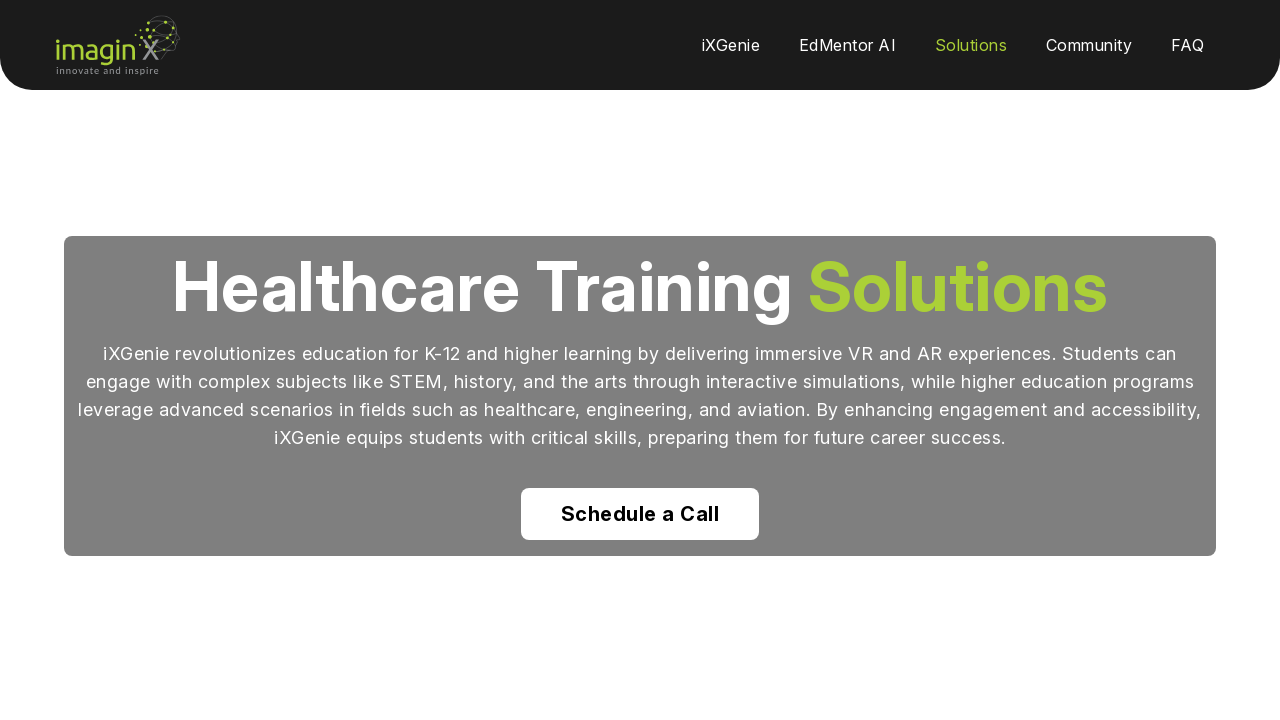

Verified main header 'Healthcare Training' is visible
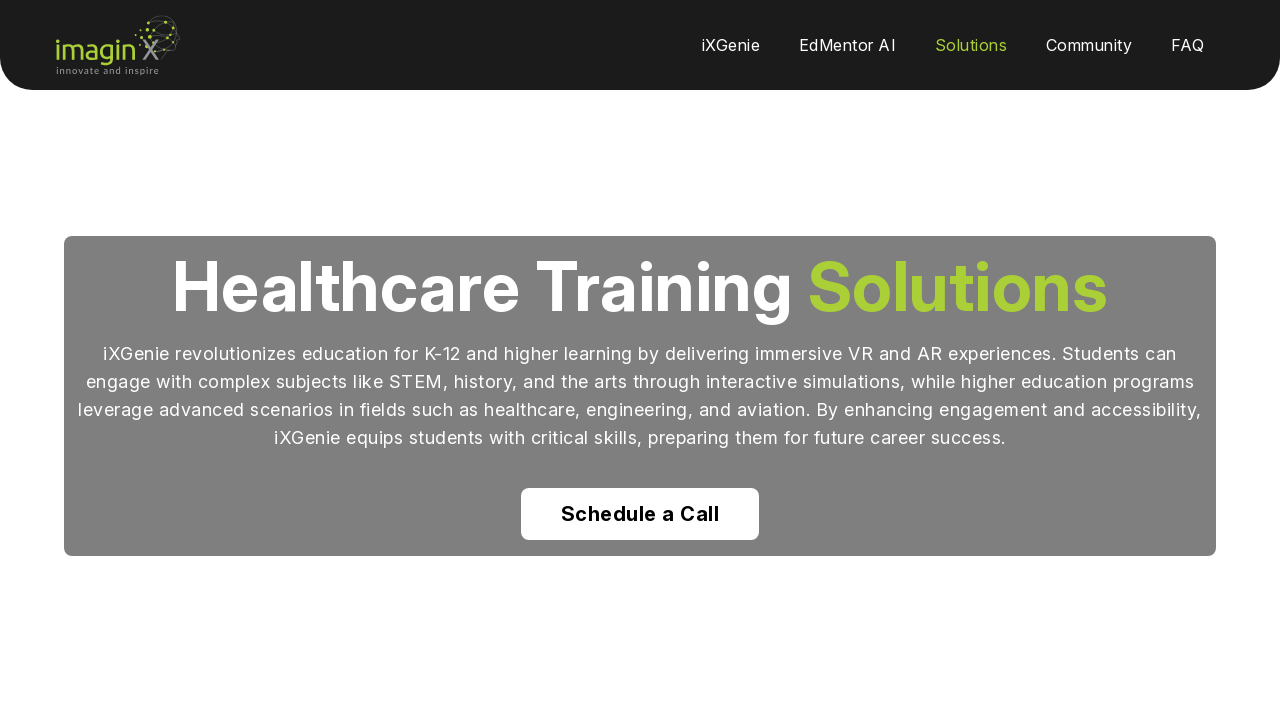

Verified banner description paragraph is visible
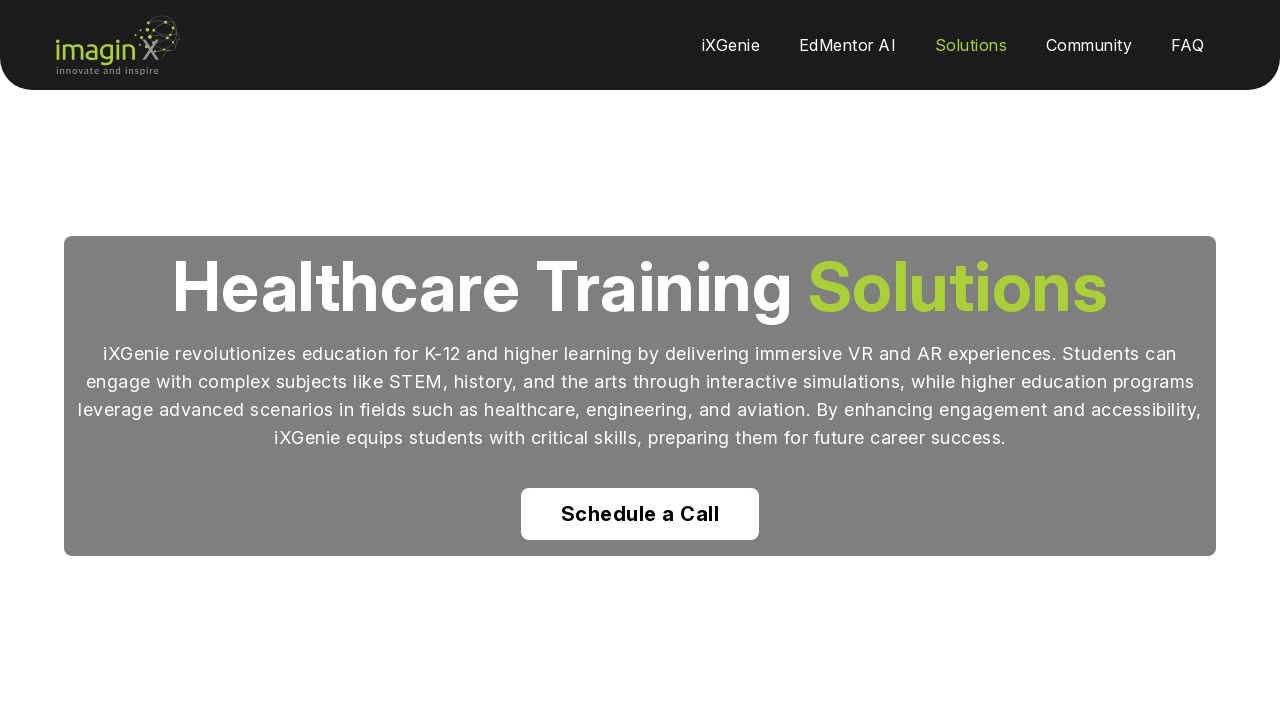

Hovered over Schedule a Call button at (640, 514) on (//a[contains(normalize-space(),'Schedule a Call')])[1]
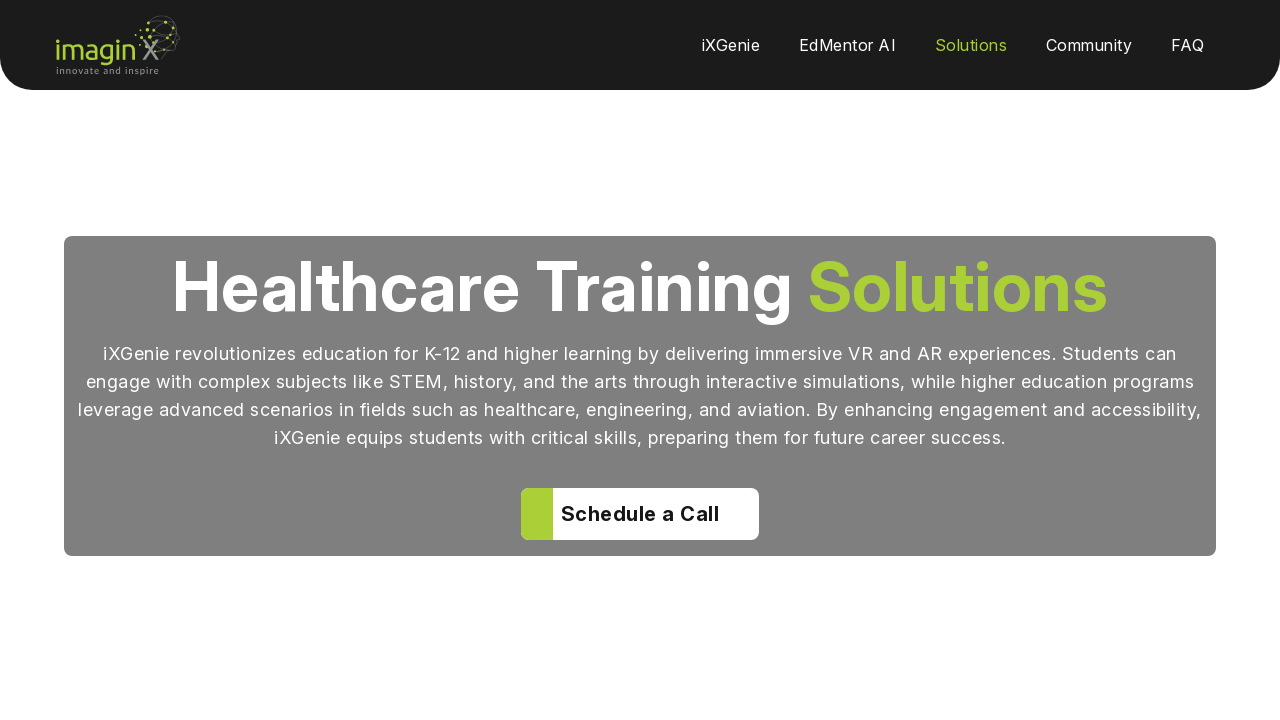

Waited 500ms for button hover state
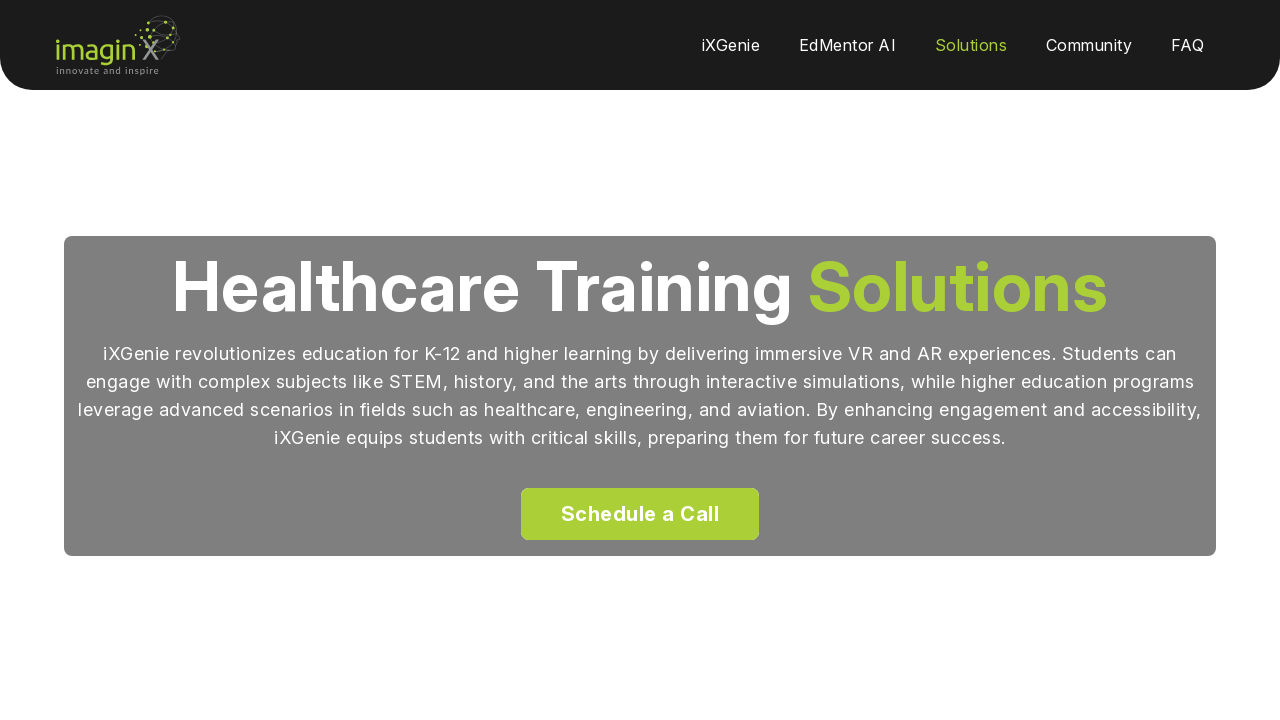

Clicked Schedule a Call button to navigate to Contact Us page at (640, 514) on (//a[contains(normalize-space(),'Schedule a Call')])[1]
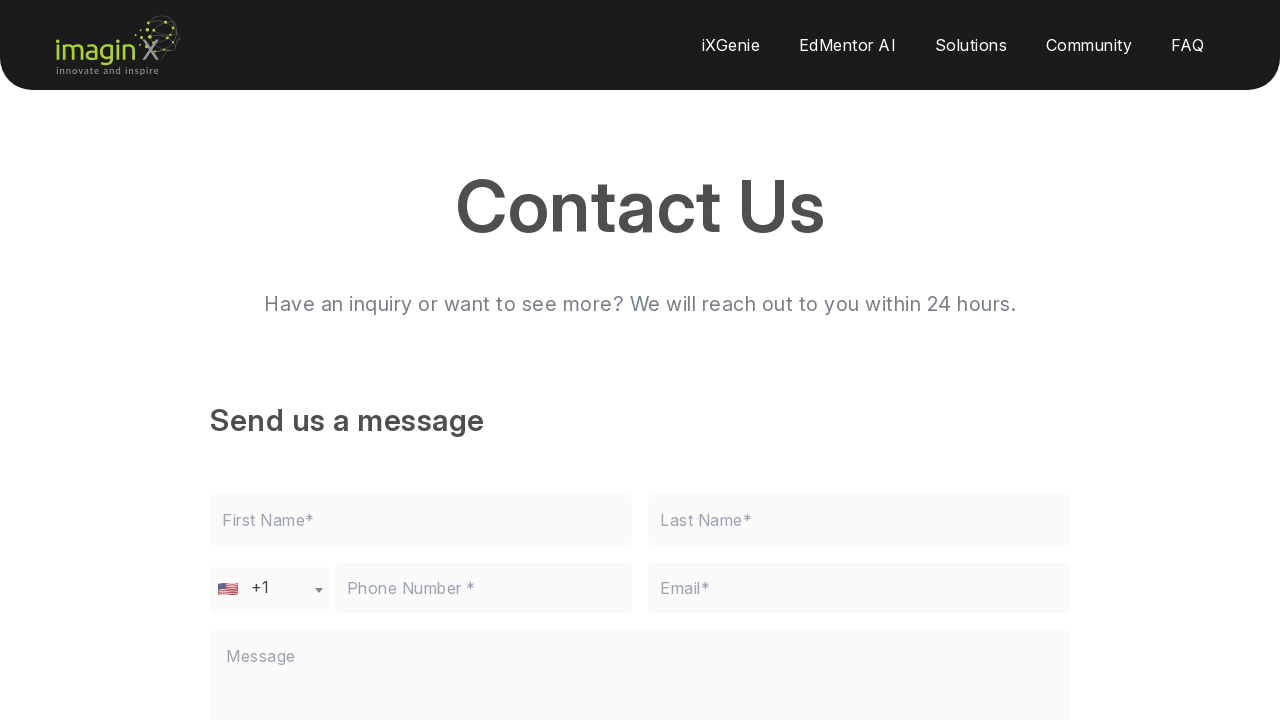

Contact Us page loaded successfully
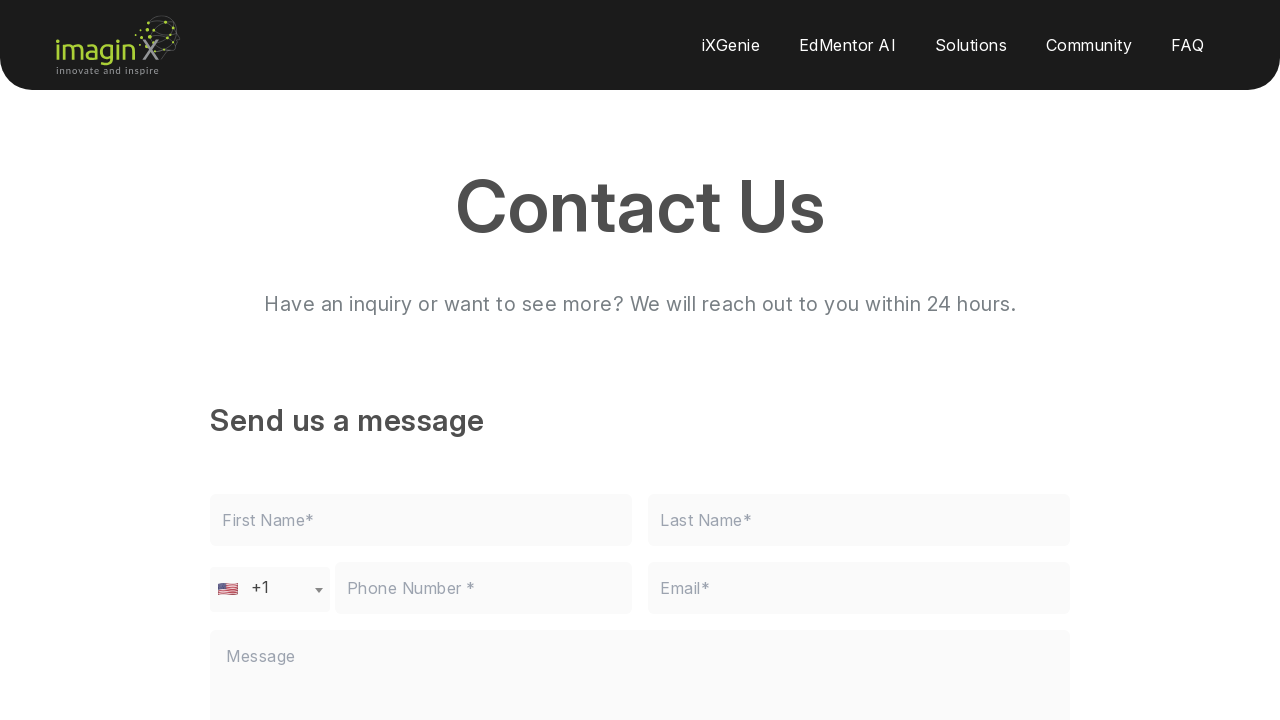

Verified Contact Us page header is visible
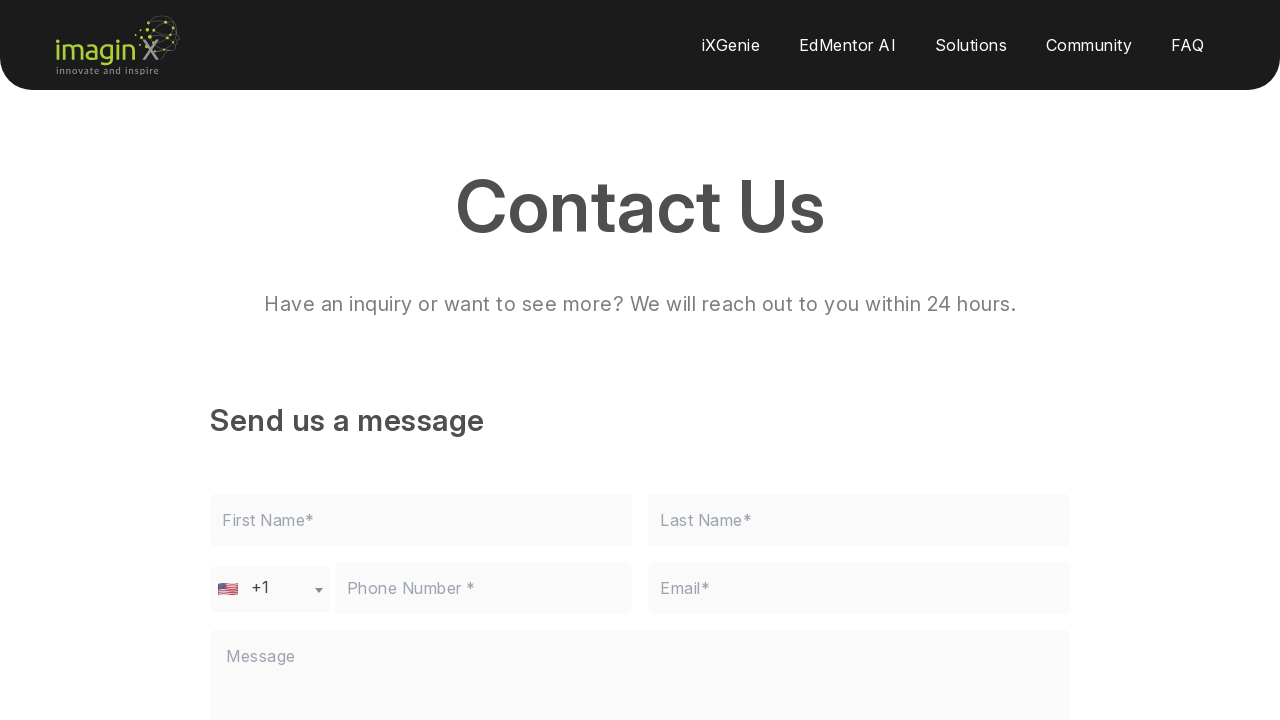

Navigated back to Healthcare page using browser back button
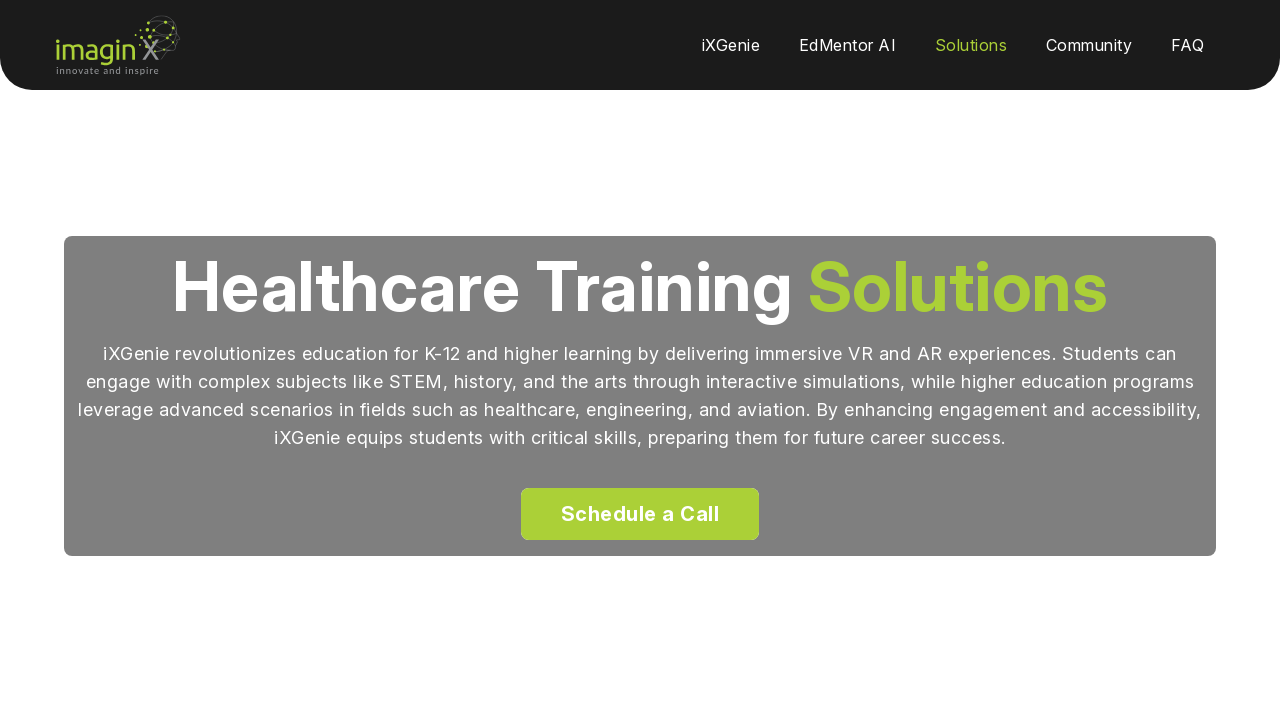

Healthcare page reloaded successfully after navigation back
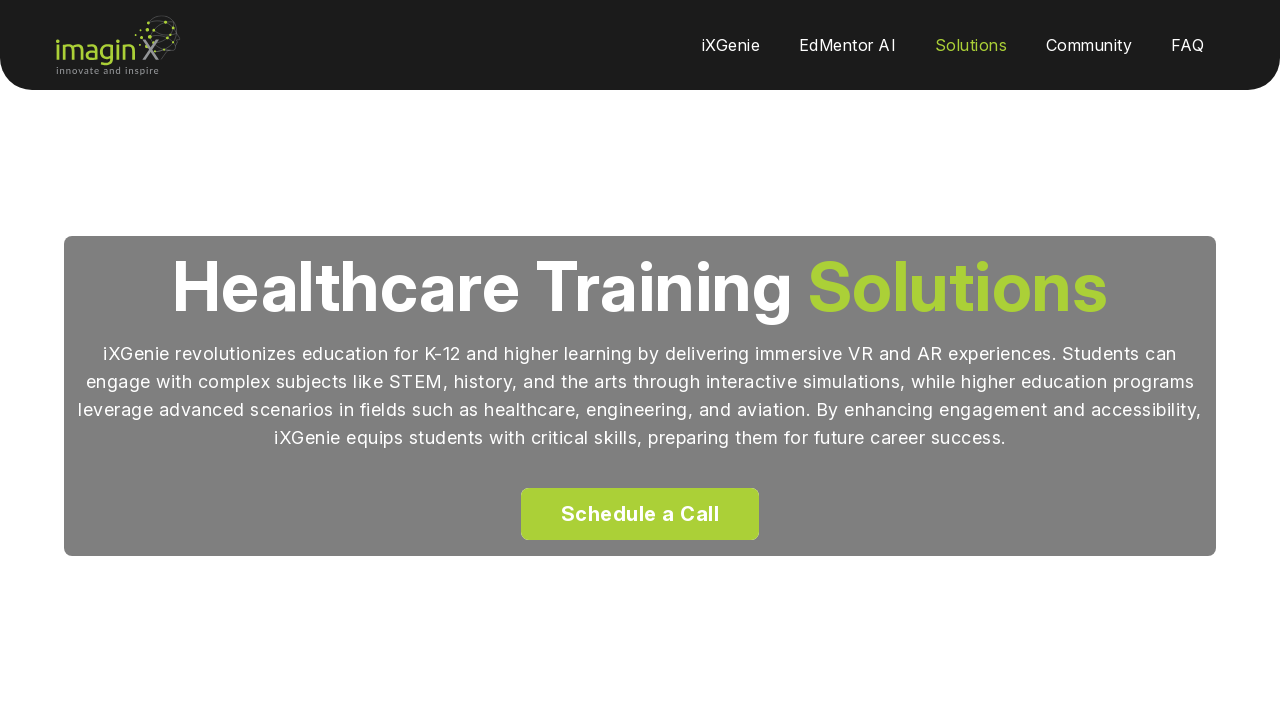

Waited 1000ms for page to stabilize
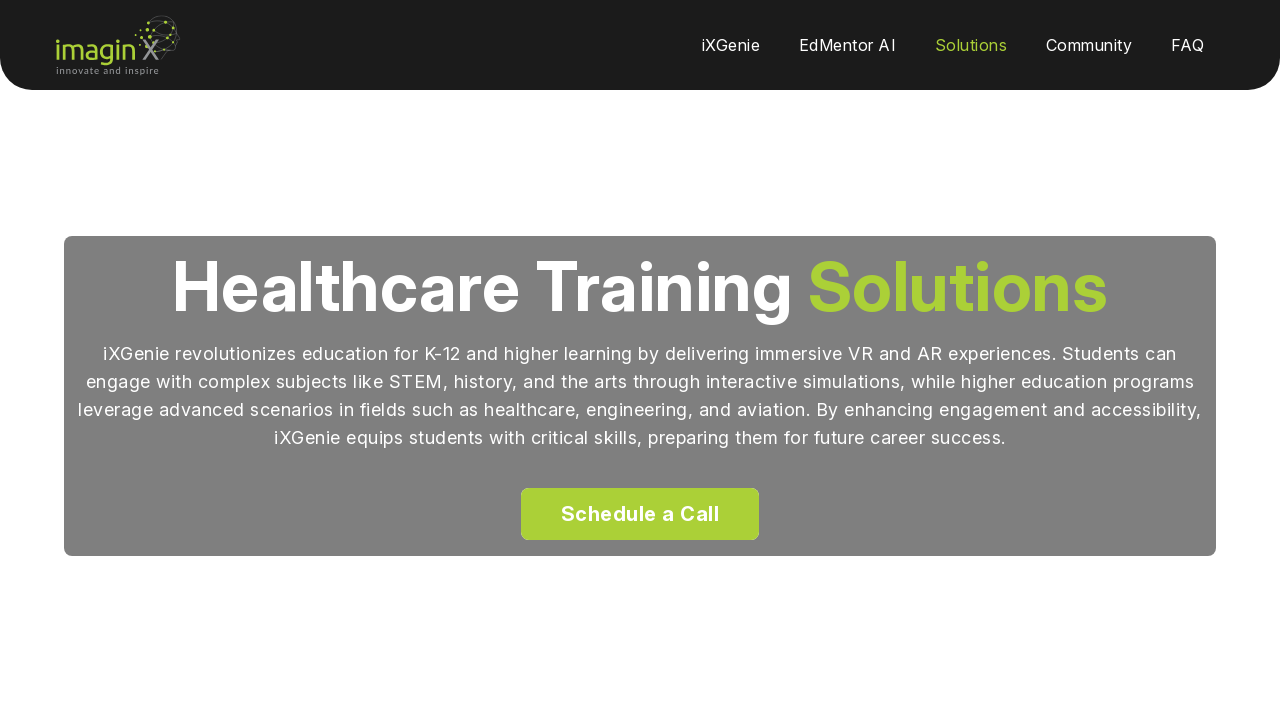

Verified 'Our Proven' section header is visible
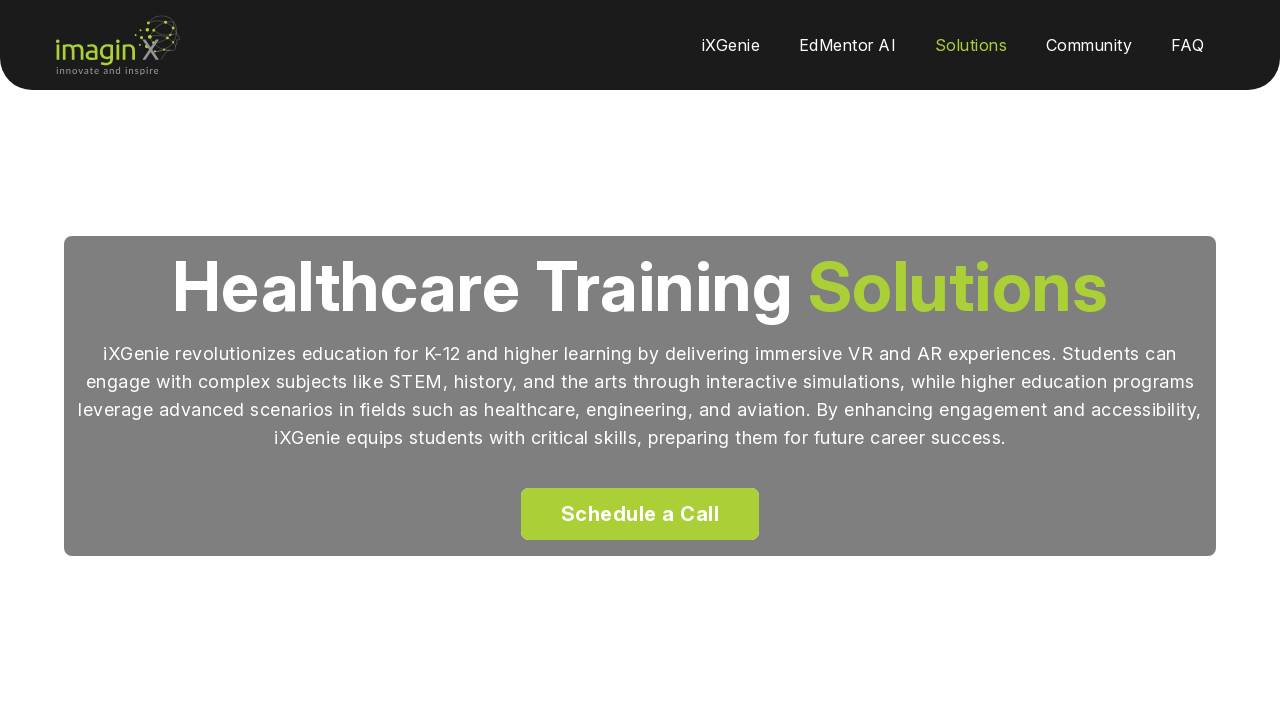

Verified use case 01 number is visible
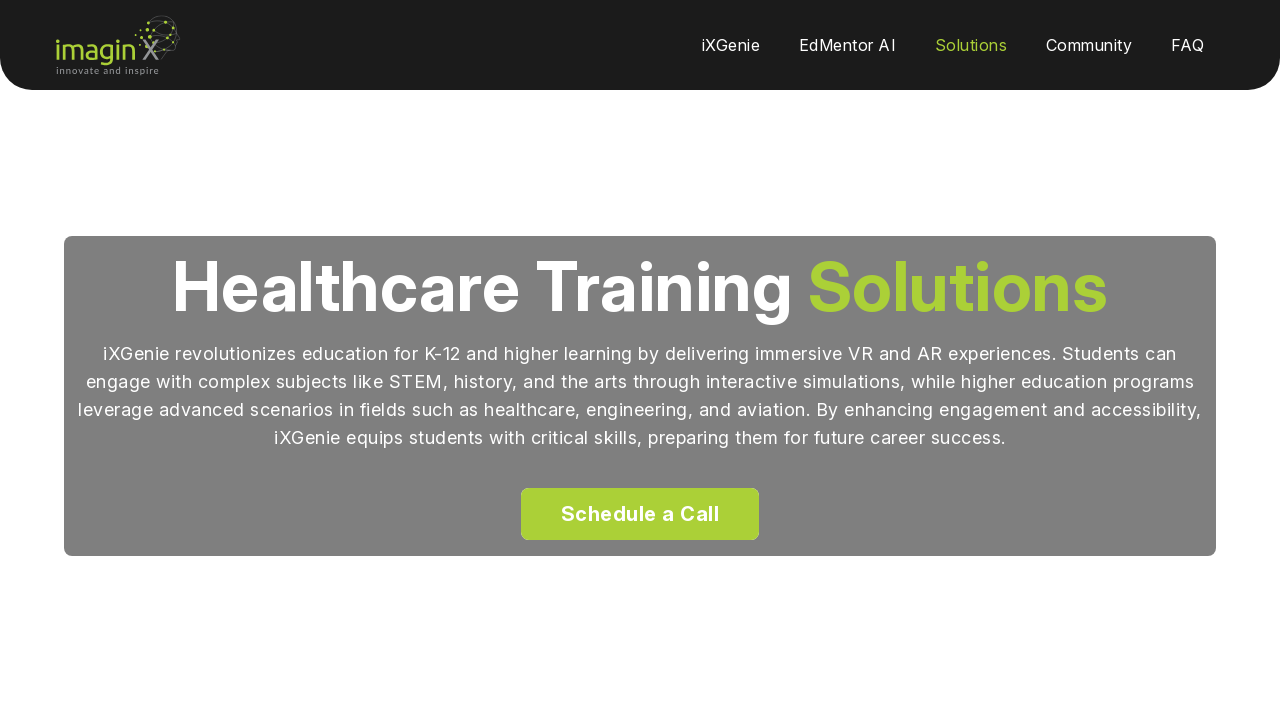

Verified Nursing use case is visible
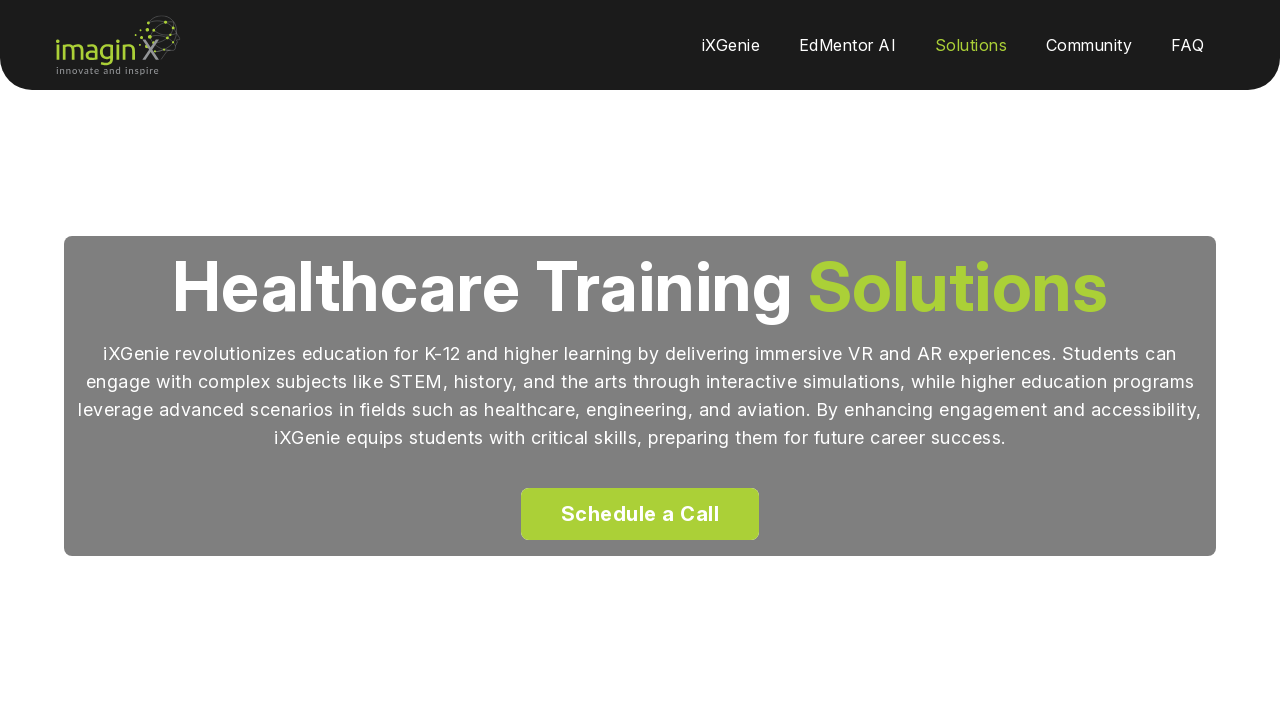

Verified use case 02 number is visible
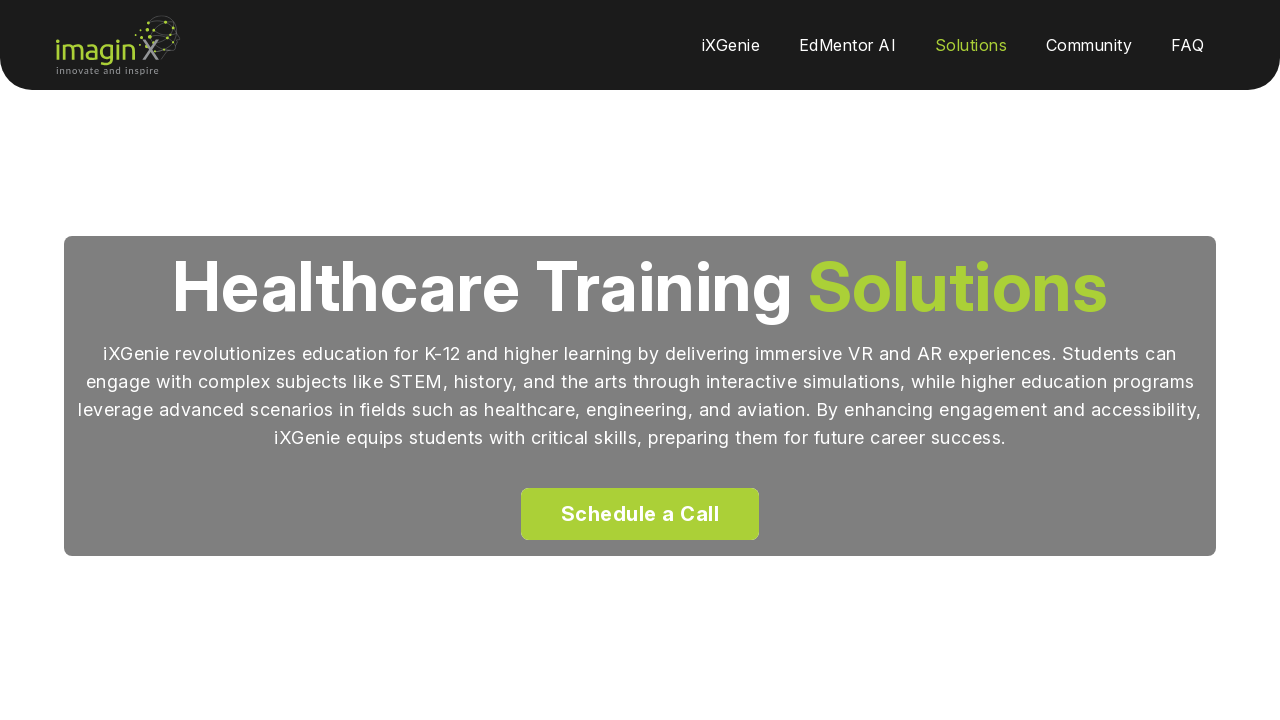

Verified Surgical Sciences use case is visible
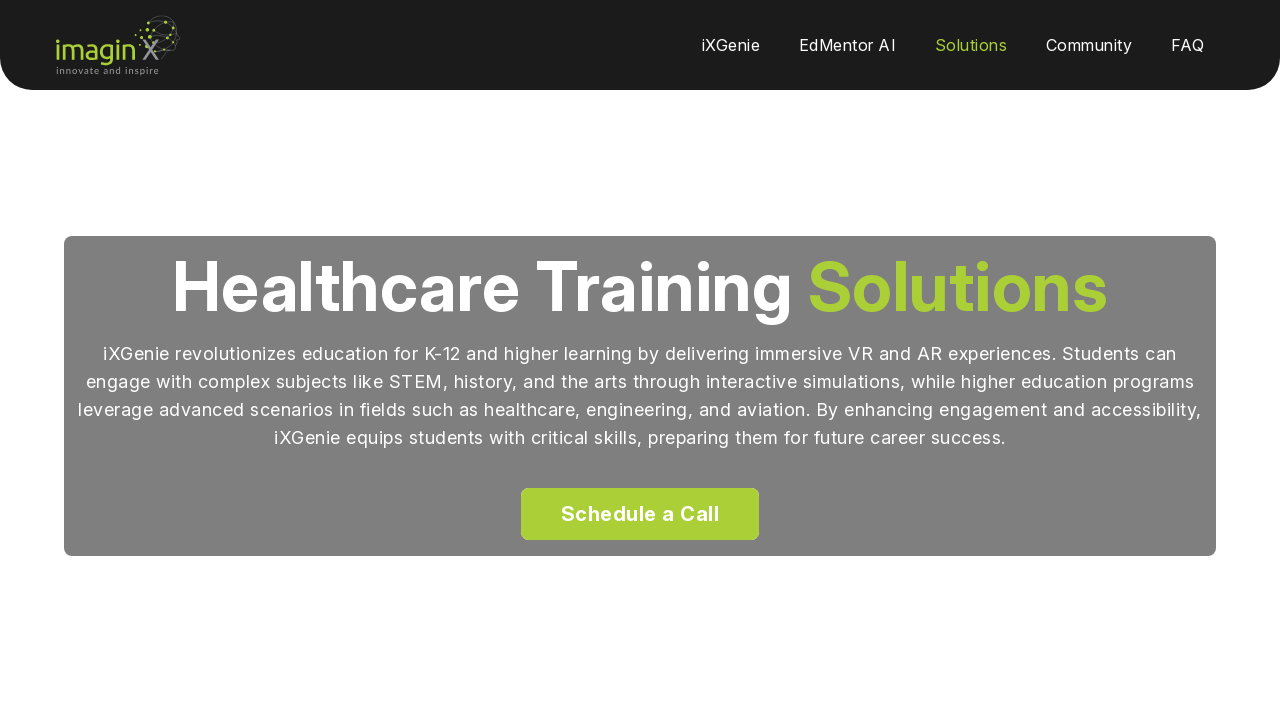

Verified use case 03 number is visible
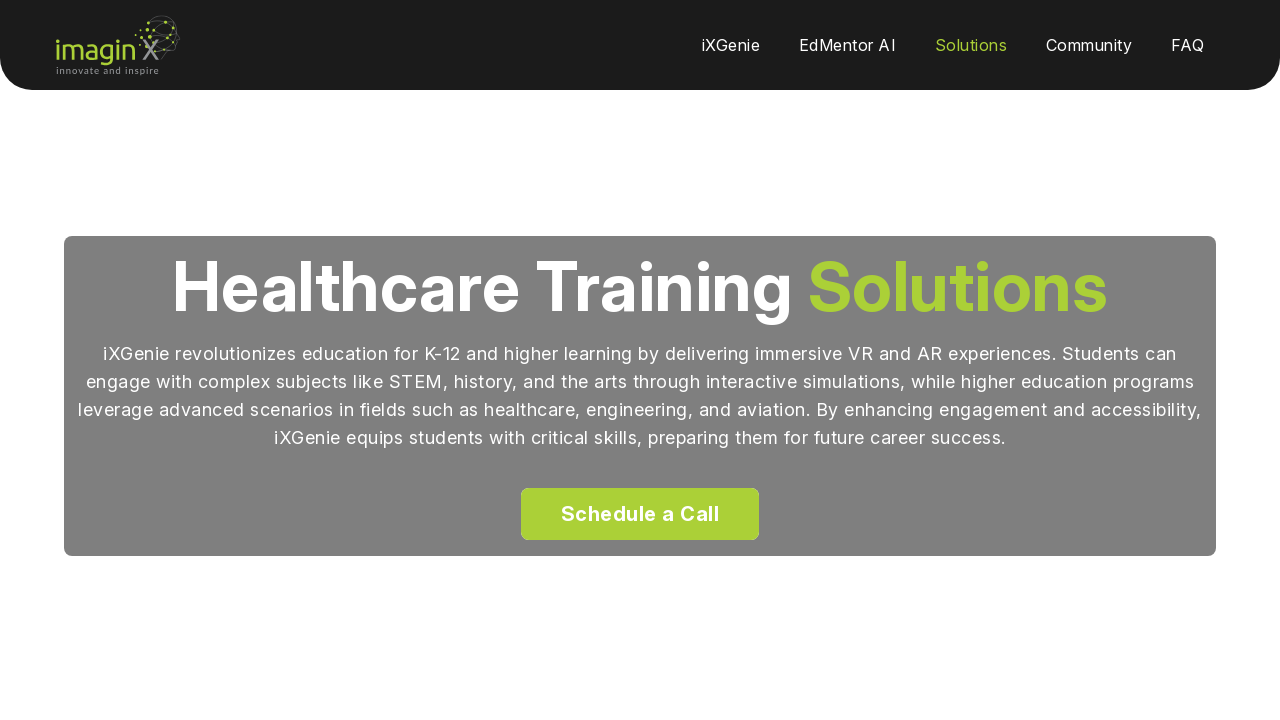

Verified Pharmaceutical Training & Research use case is visible
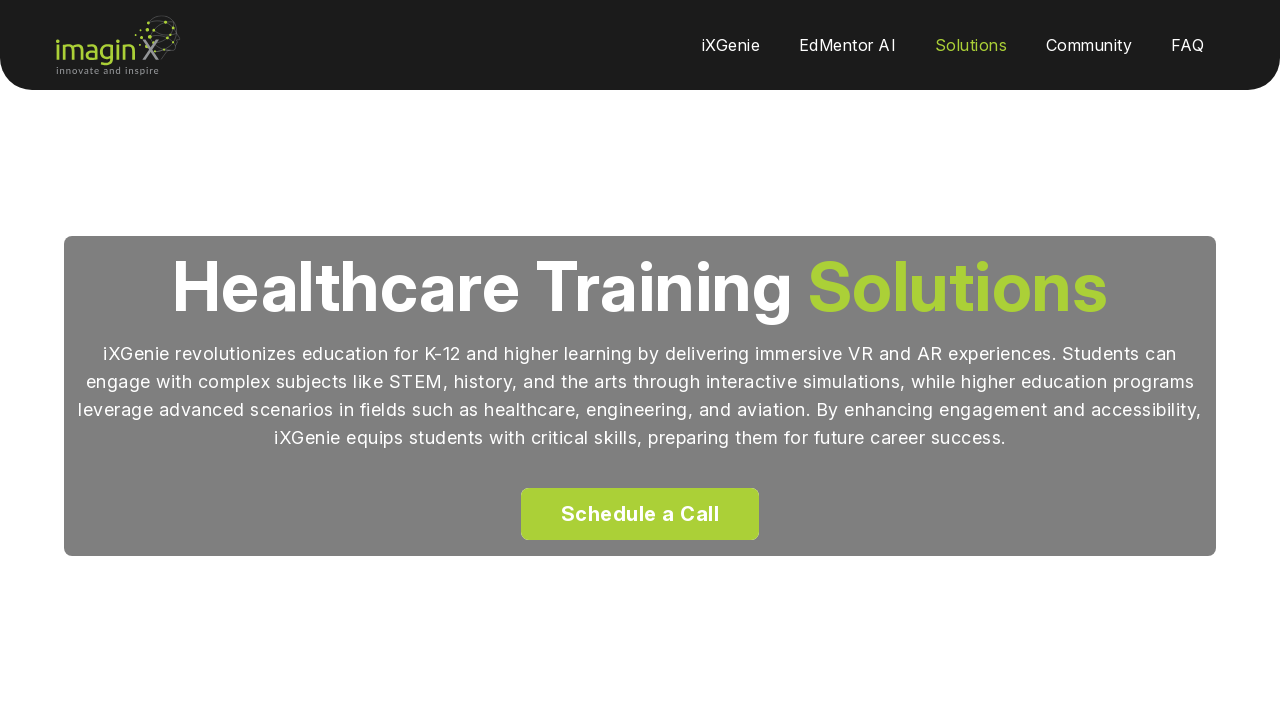

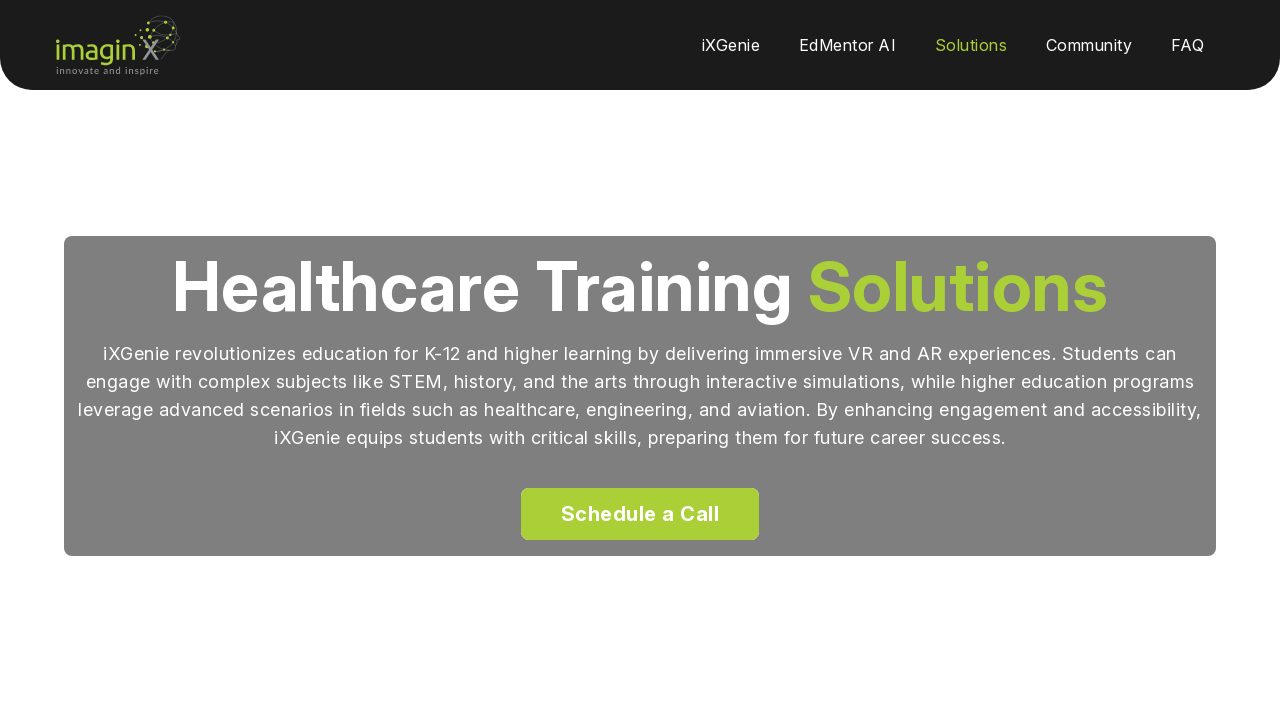